Searches for "soumendra" on Python.org website using a unittest class structure

Starting URL: https://www.python.org

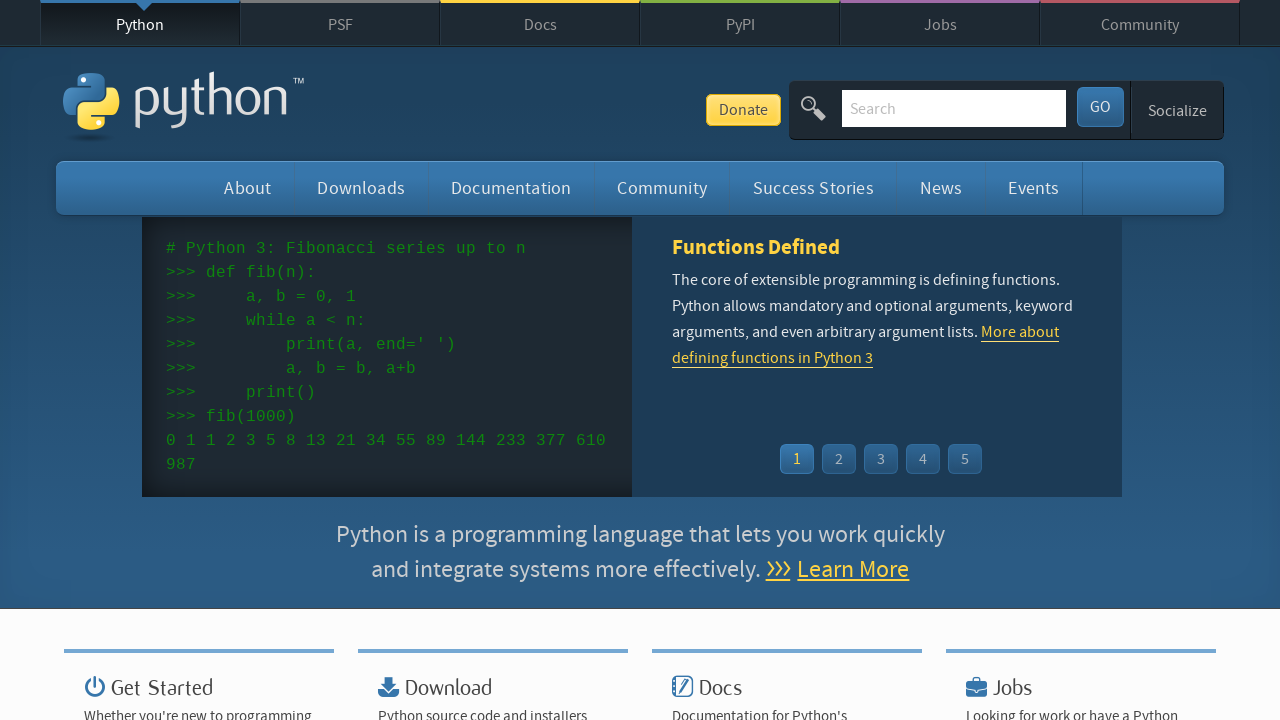

Filled search box with 'soumendra' on input[name='q']
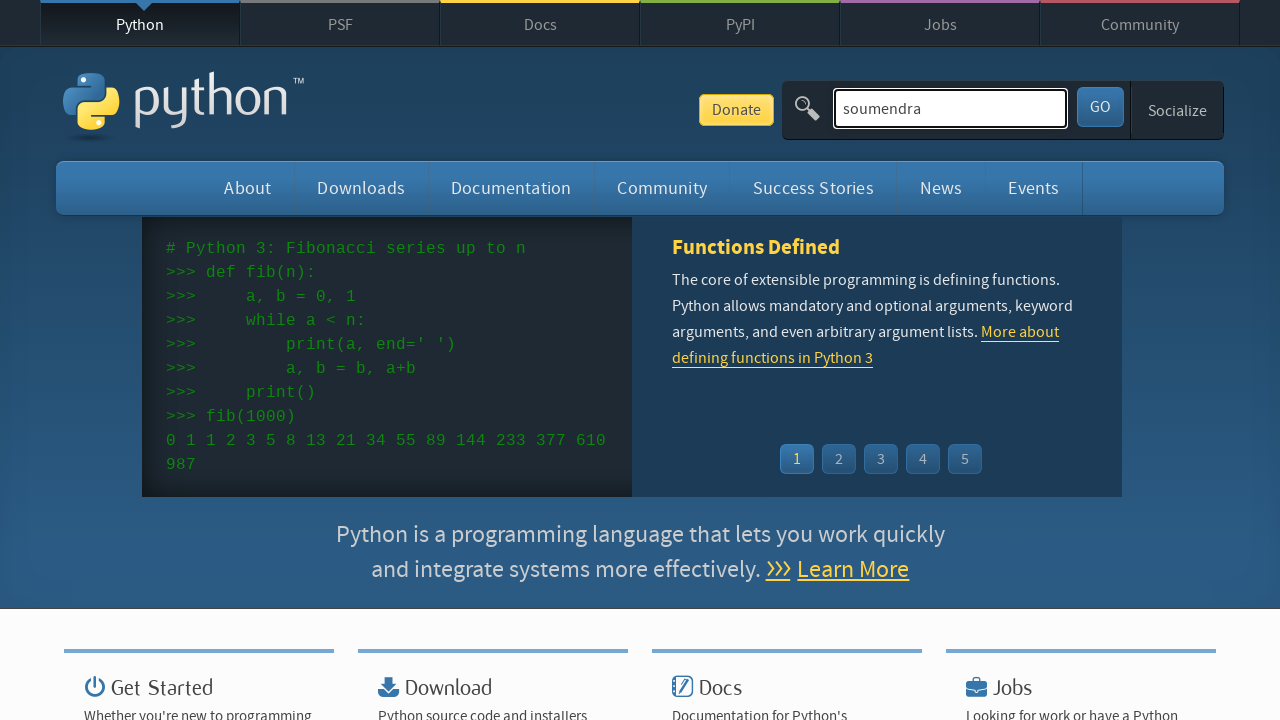

Pressed Enter to submit search query on input[name='q']
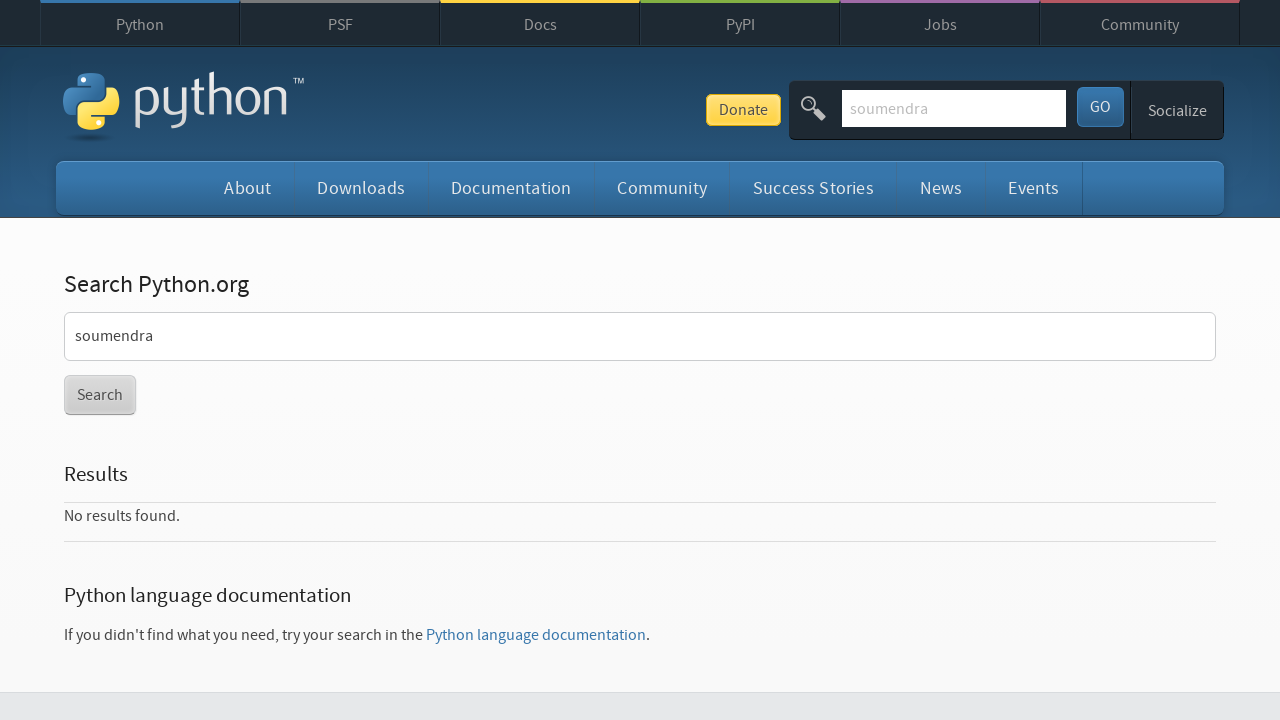

Search results page loaded
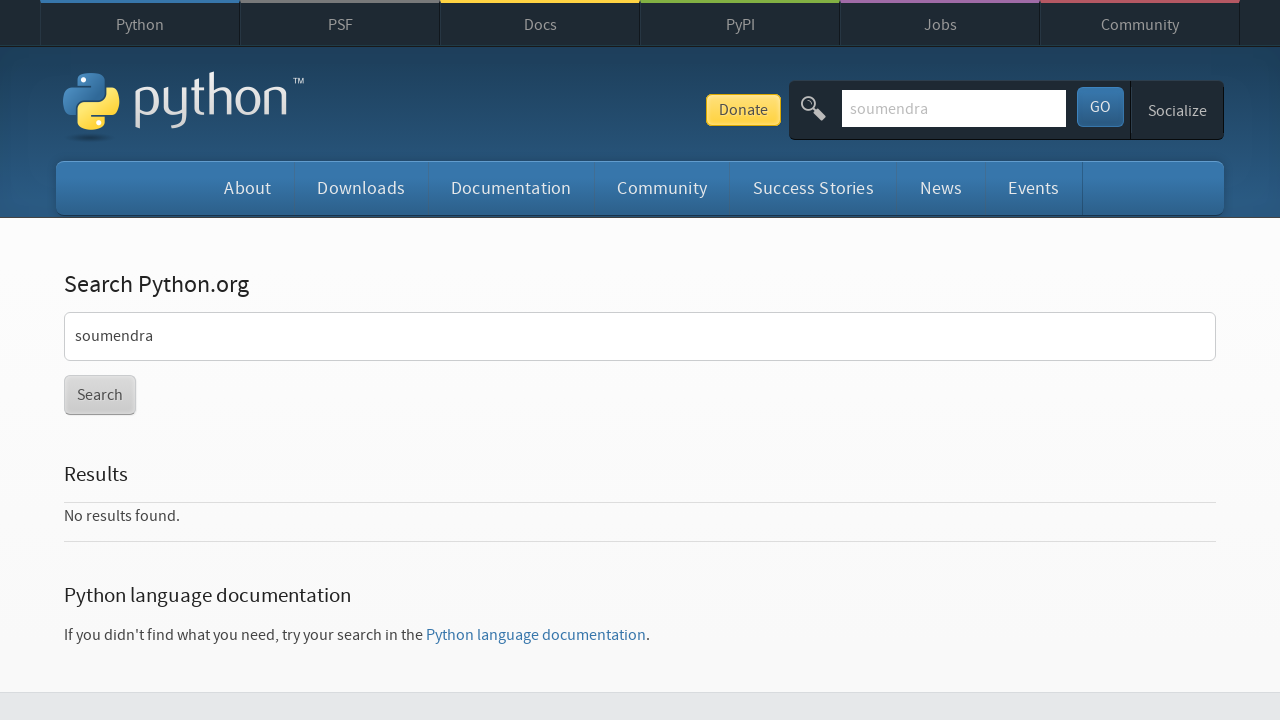

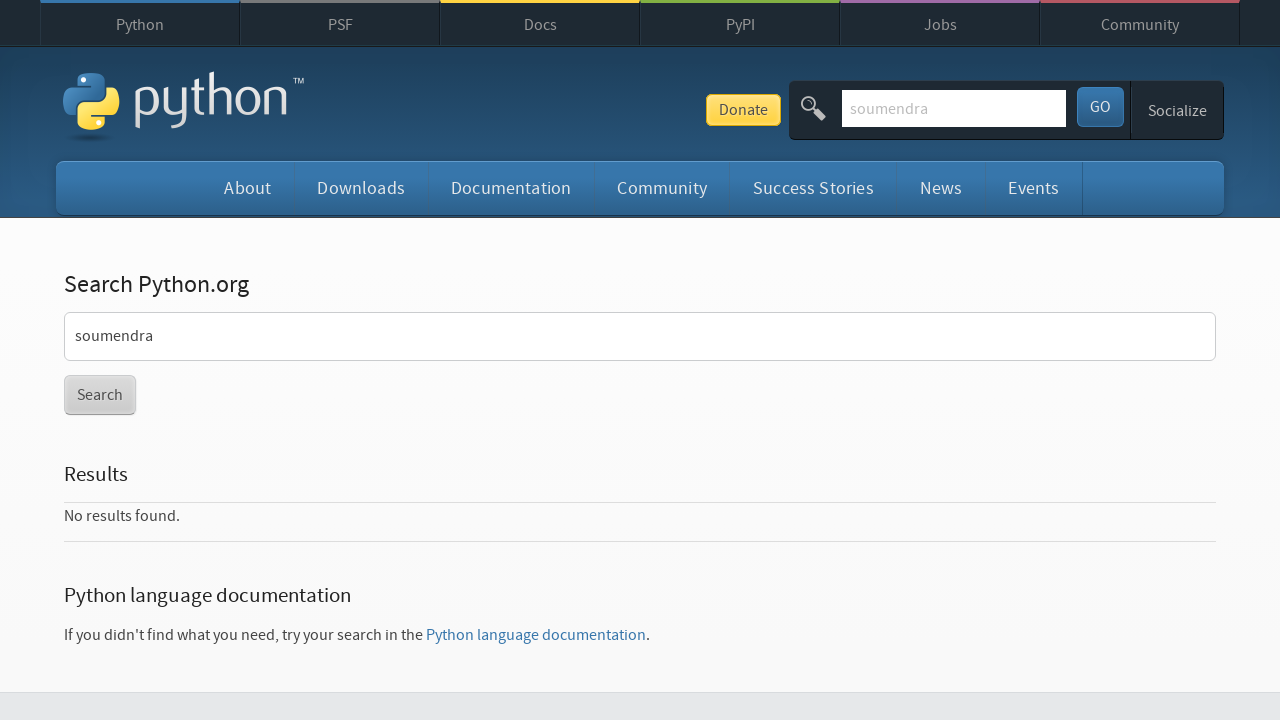